Tests nested iframe handling by navigating to a tab with nested iframes, switching through parent and child frames, and entering text in an input field within the inner iframe

Starting URL: http://demo.automationtesting.in/Frames.html

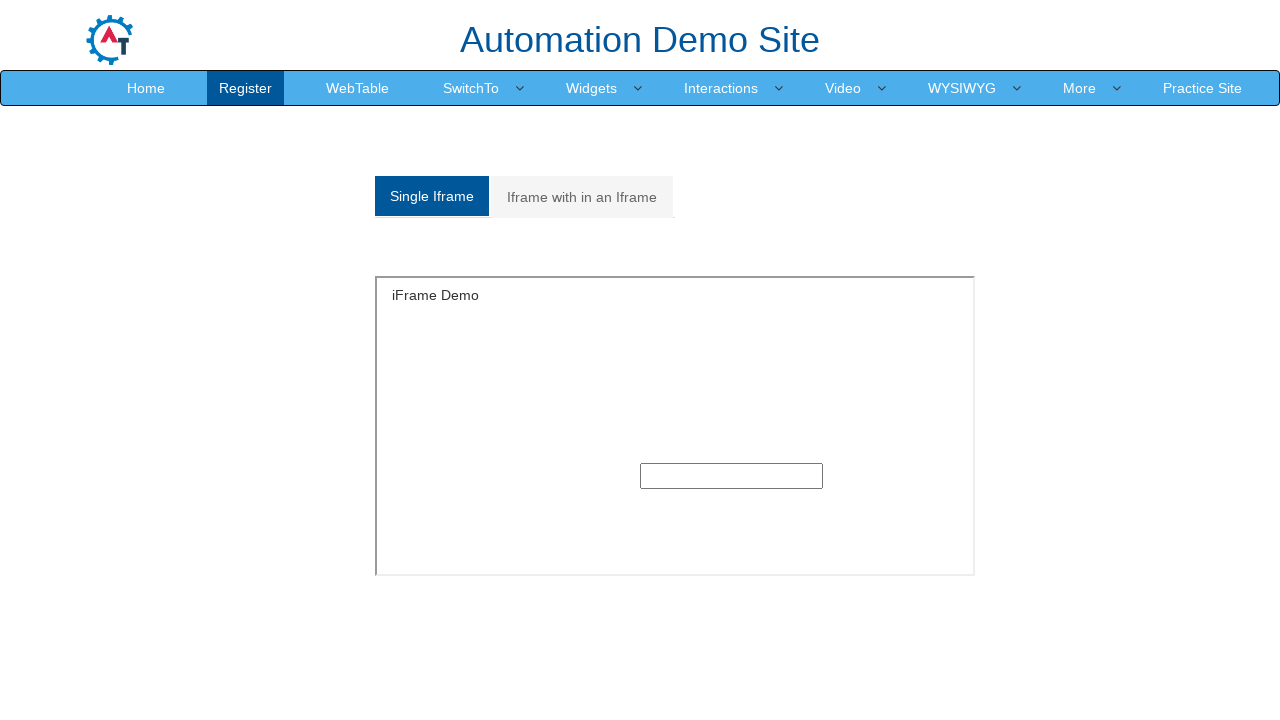

Clicked on 'Iframe with in an Iframe' tab at (582, 197) on xpath=//a[text()='Iframe with in an Iframe']
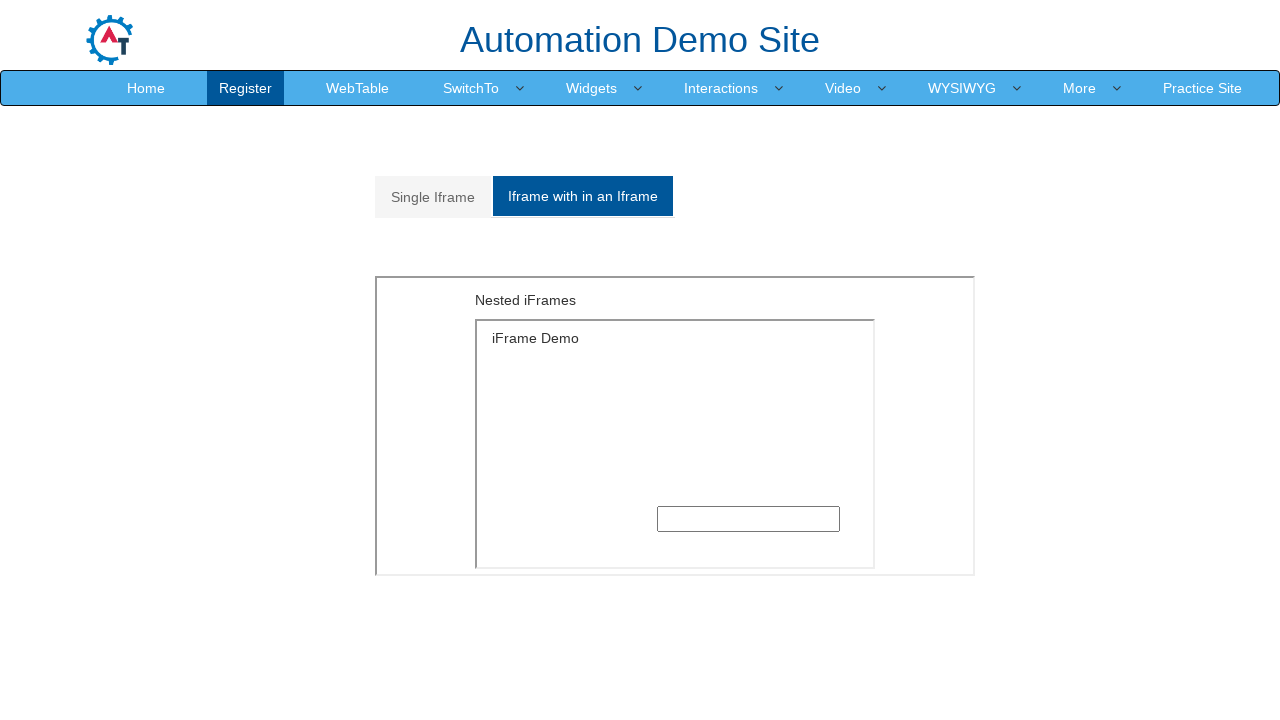

Located outer iframe
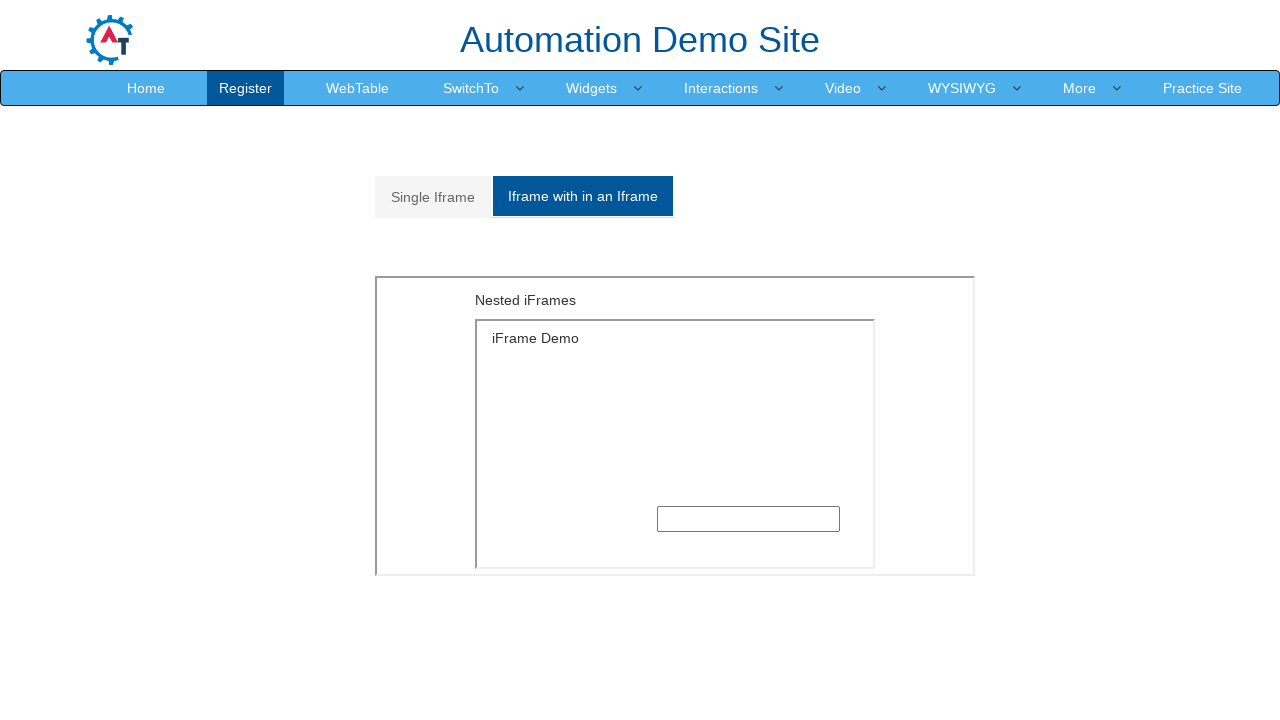

Located inner iframe within outer iframe
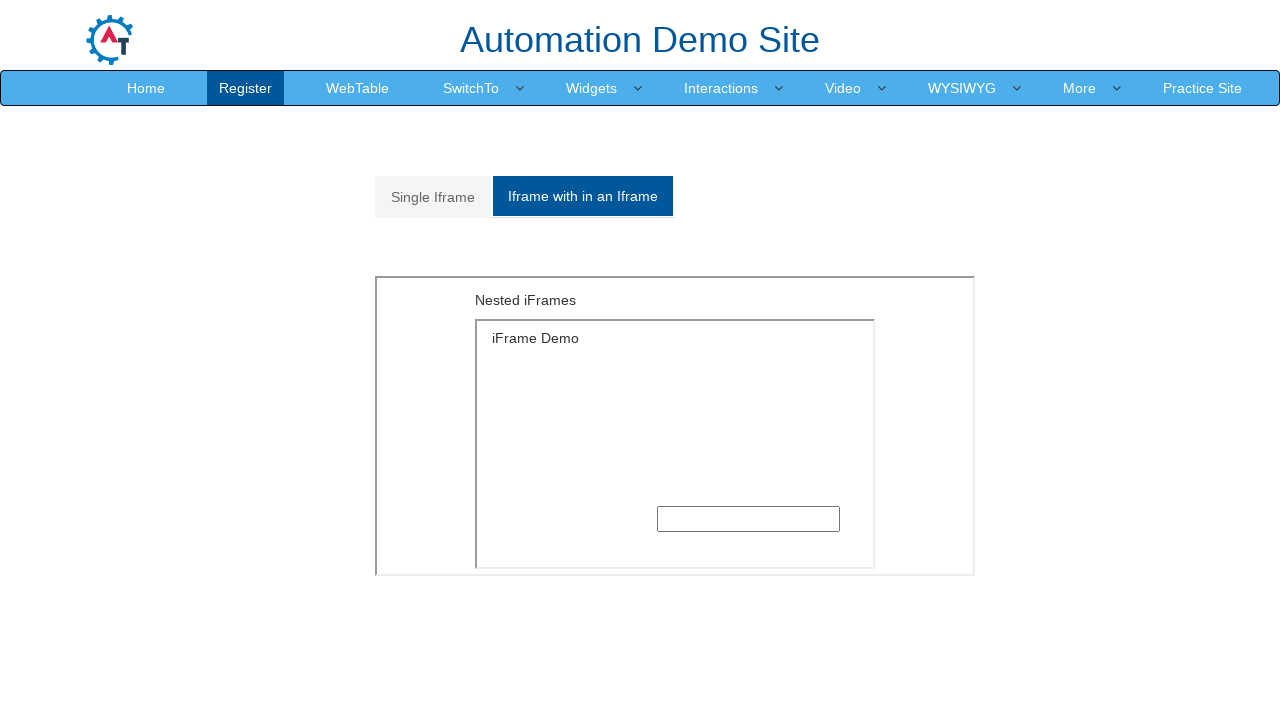

Entered 'Hello Kshitij' in text input field within inner iframe on xpath=//*[@id='Multiple']/iframe >> internal:control=enter-frame >> xpath=/html/
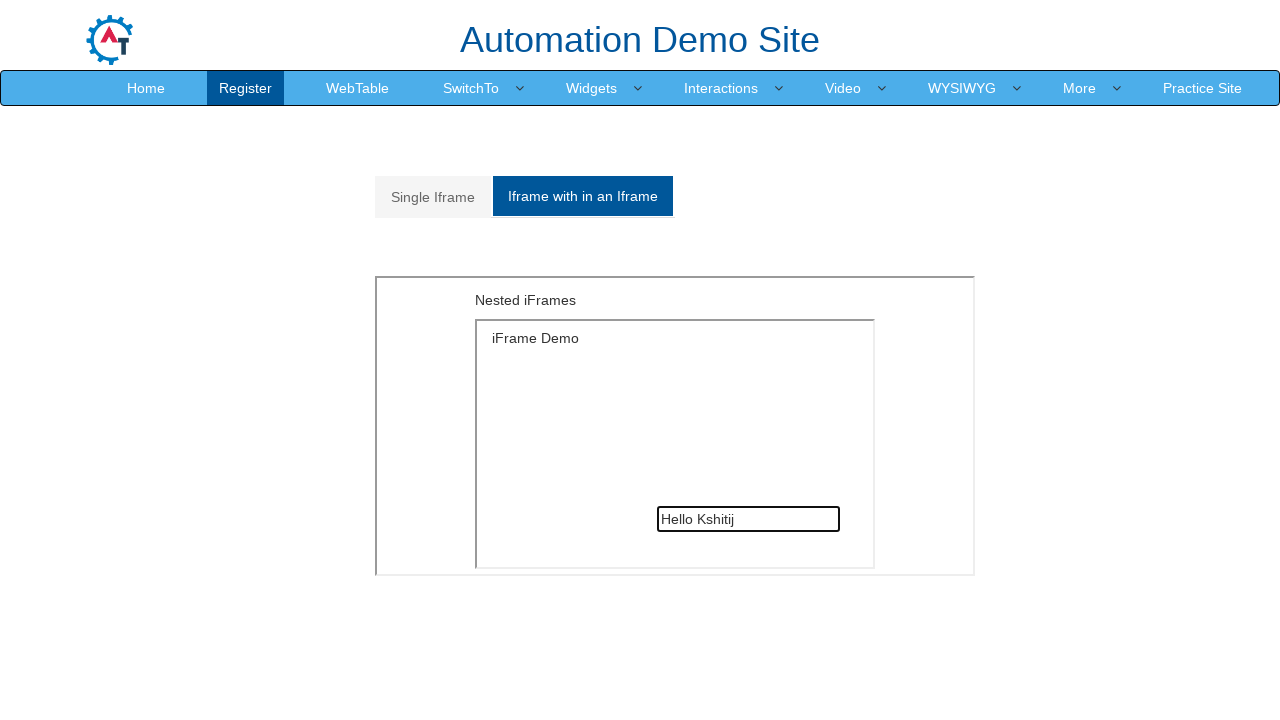

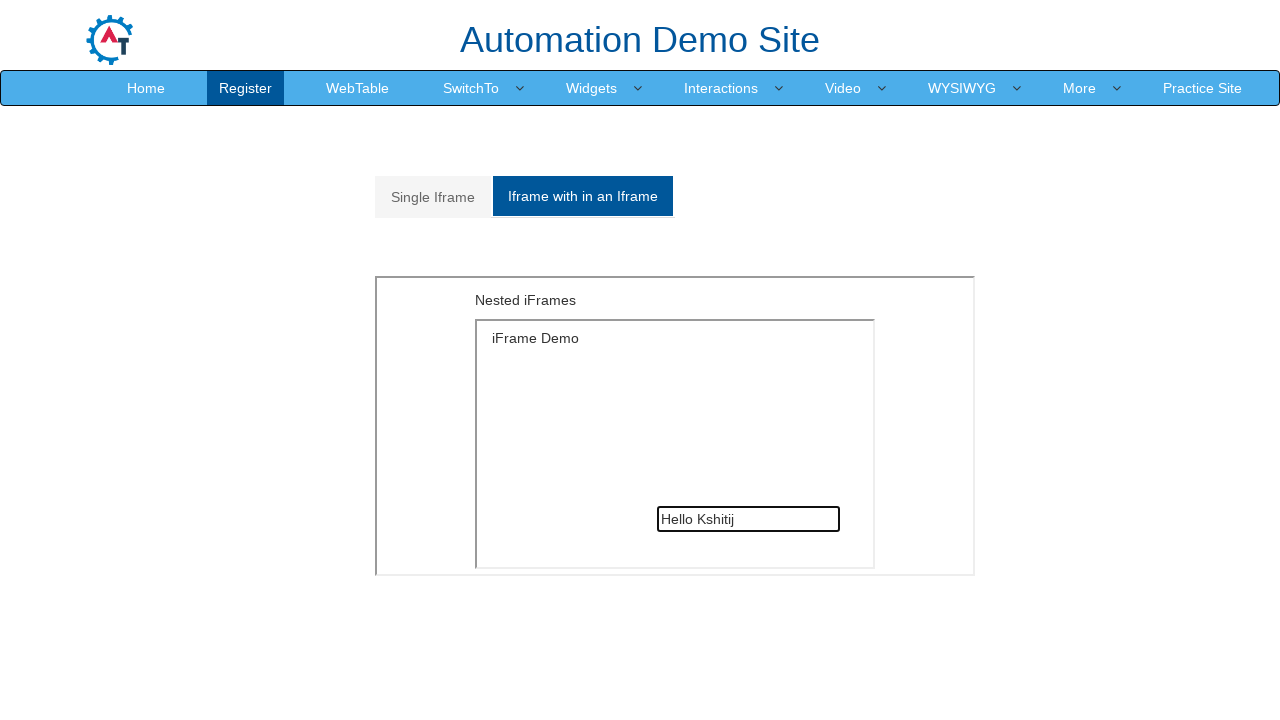